Tests dynamic element loading by clicking a start button and waiting for dynamically loaded content to appear on the page.

Starting URL: http://syntaxprojects.com/dynamic-elements-loading.php

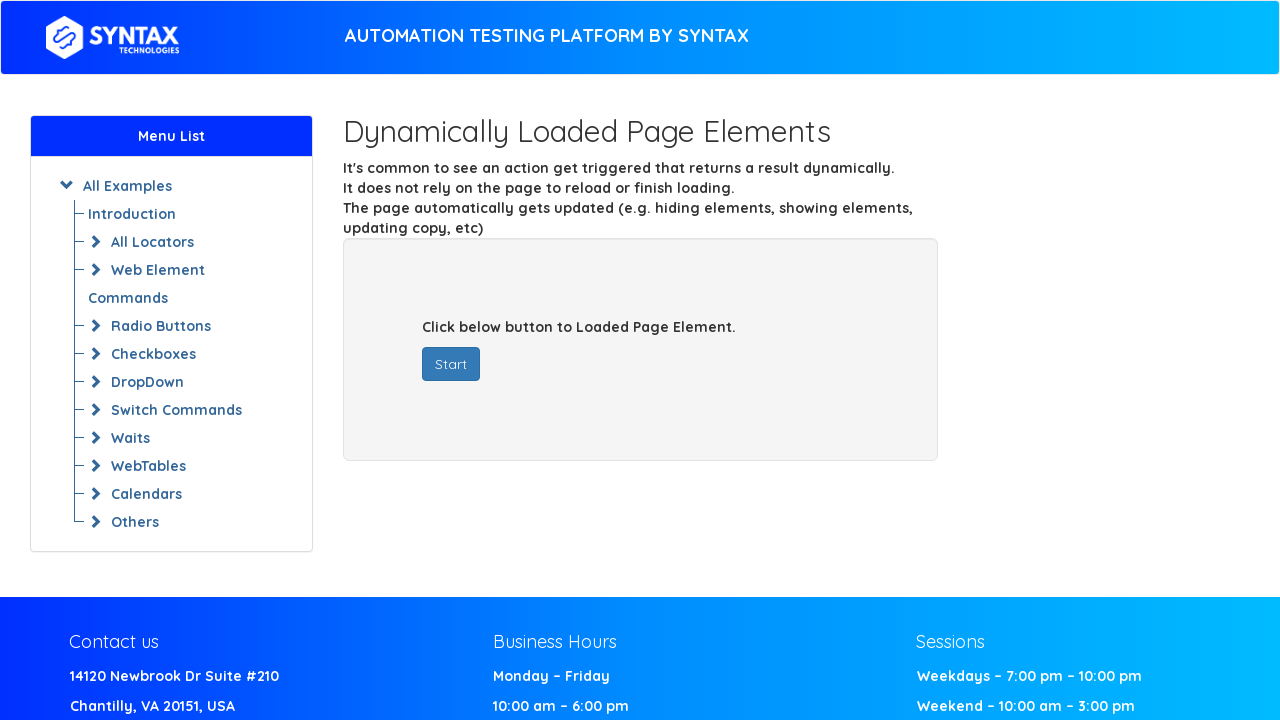

Clicked start button to trigger dynamic element loading at (451, 364) on button#startButton
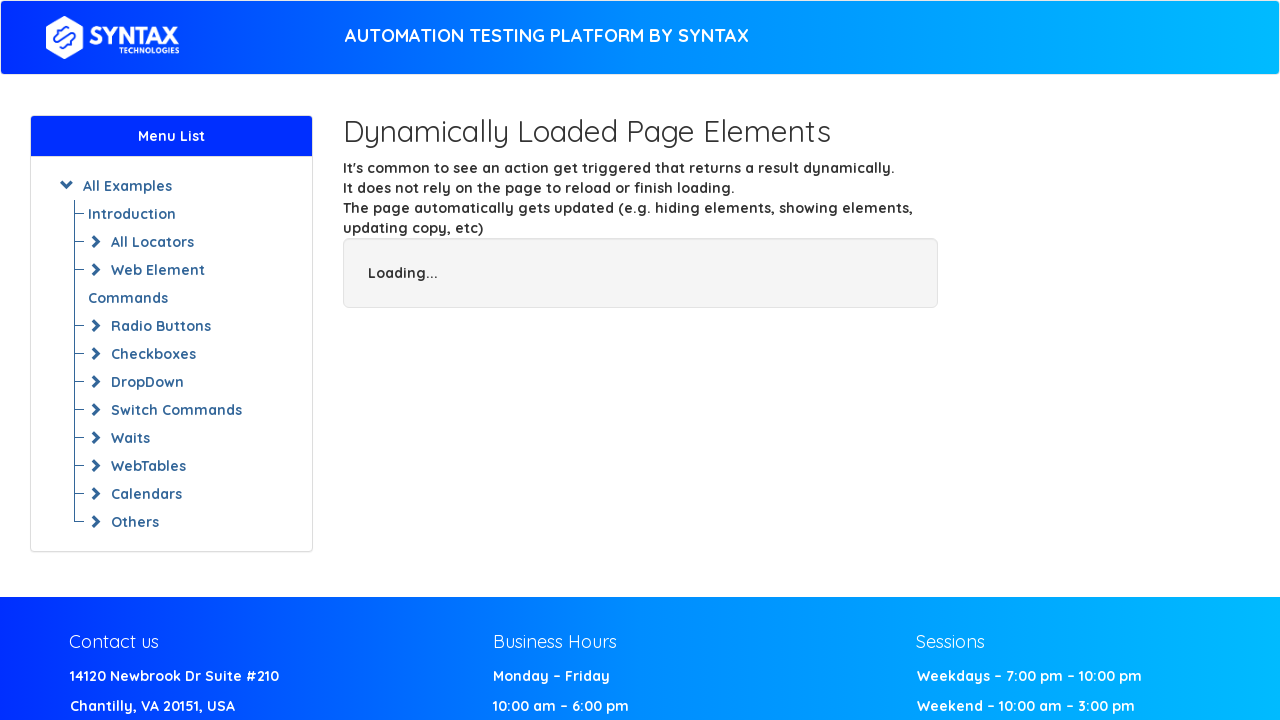

Dynamically loaded element appeared after waiting up to 12 seconds
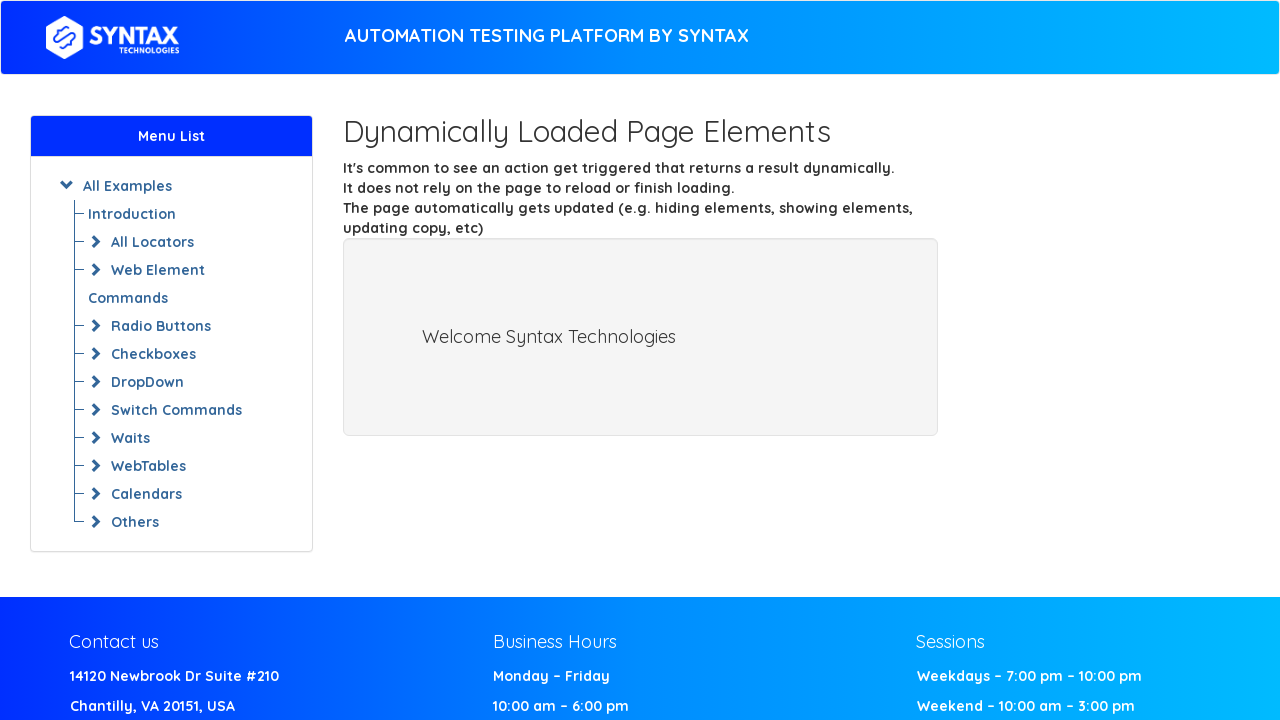

Confirmed that dynamically loaded text element is visible
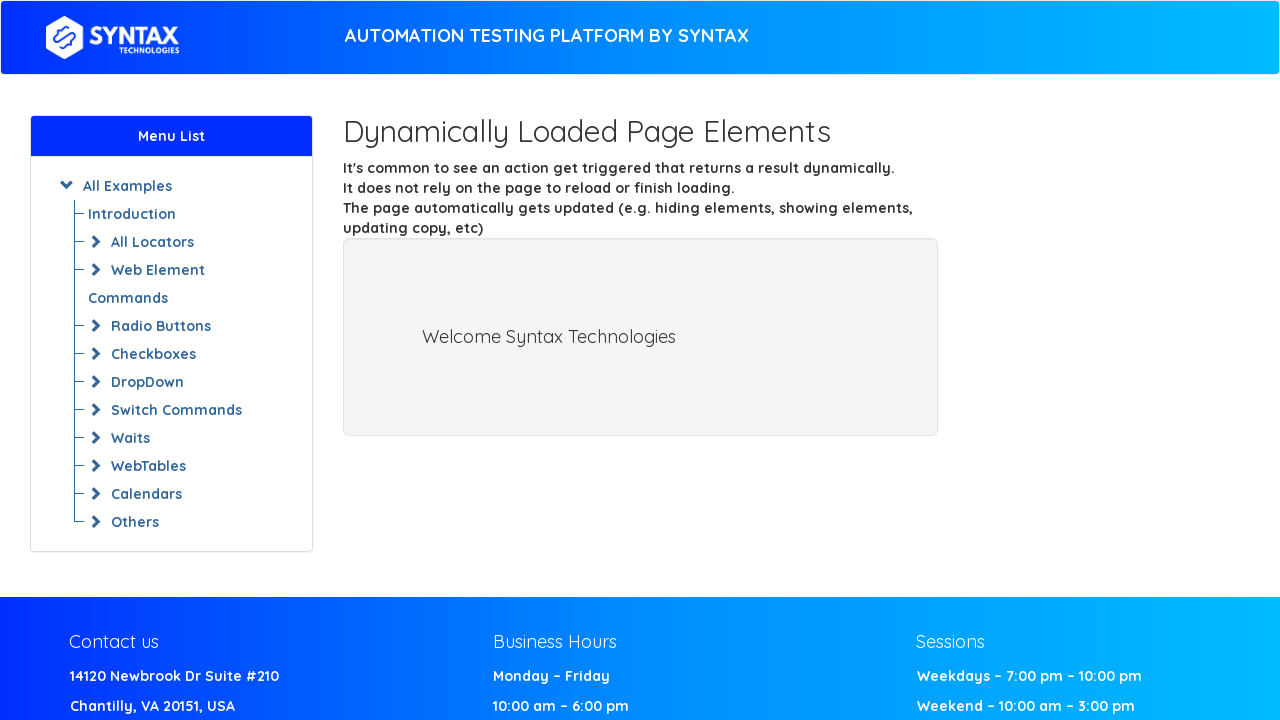

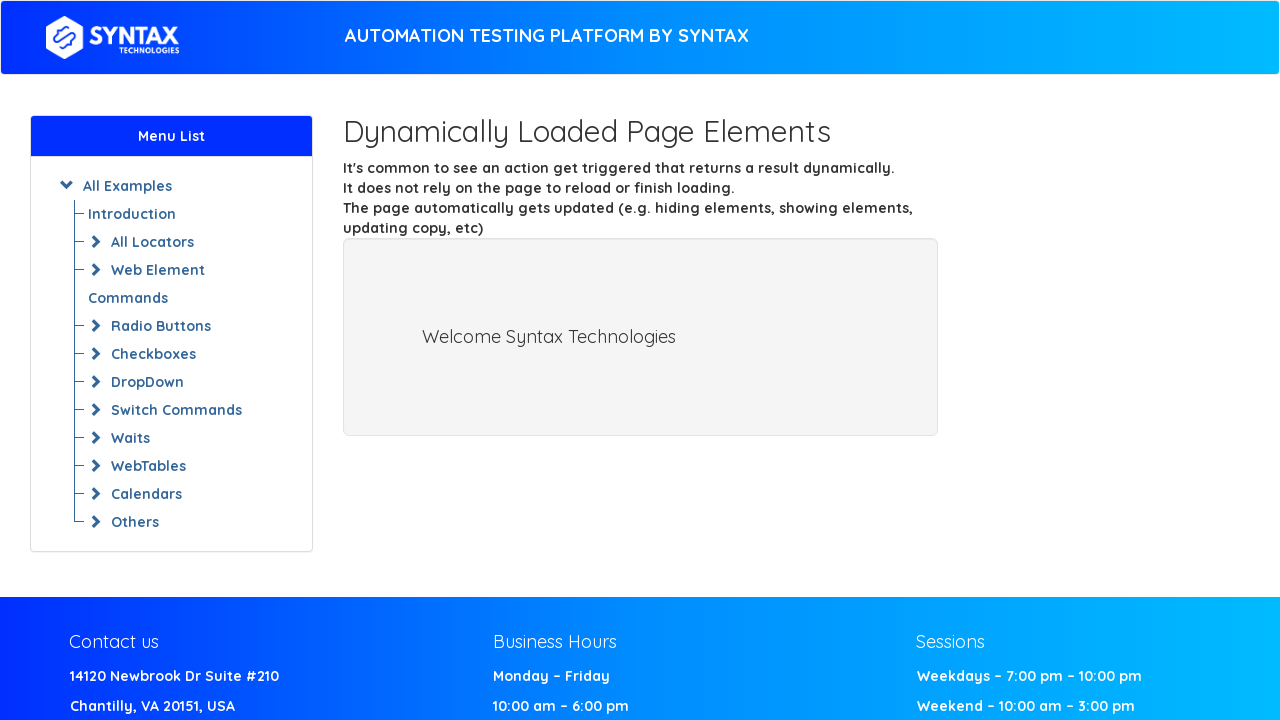